Tests drag and drop functionality on jQuery UI's demo page by dragging an element to a drop target within an iframe, then navigating to the Draggable demo page.

Starting URL: http://jqueryui.com/droppable/

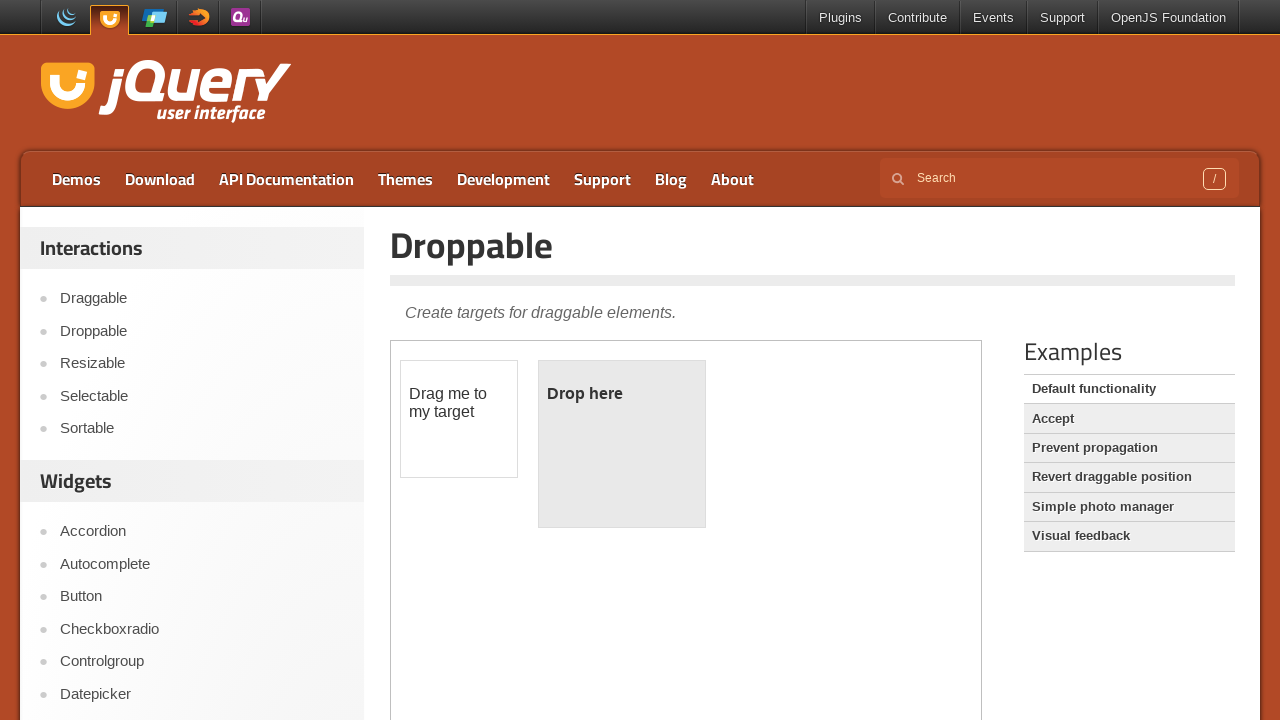

Located the demo frame containing drag and drop elements
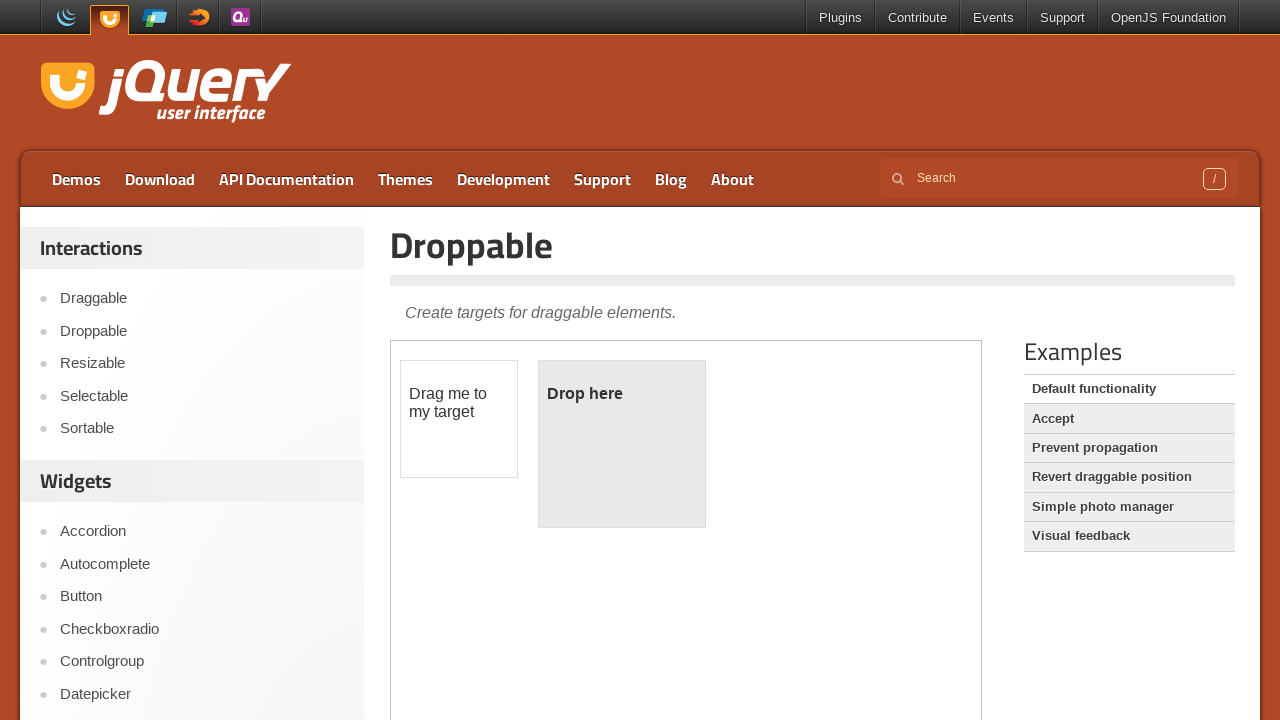

Located the draggable source element
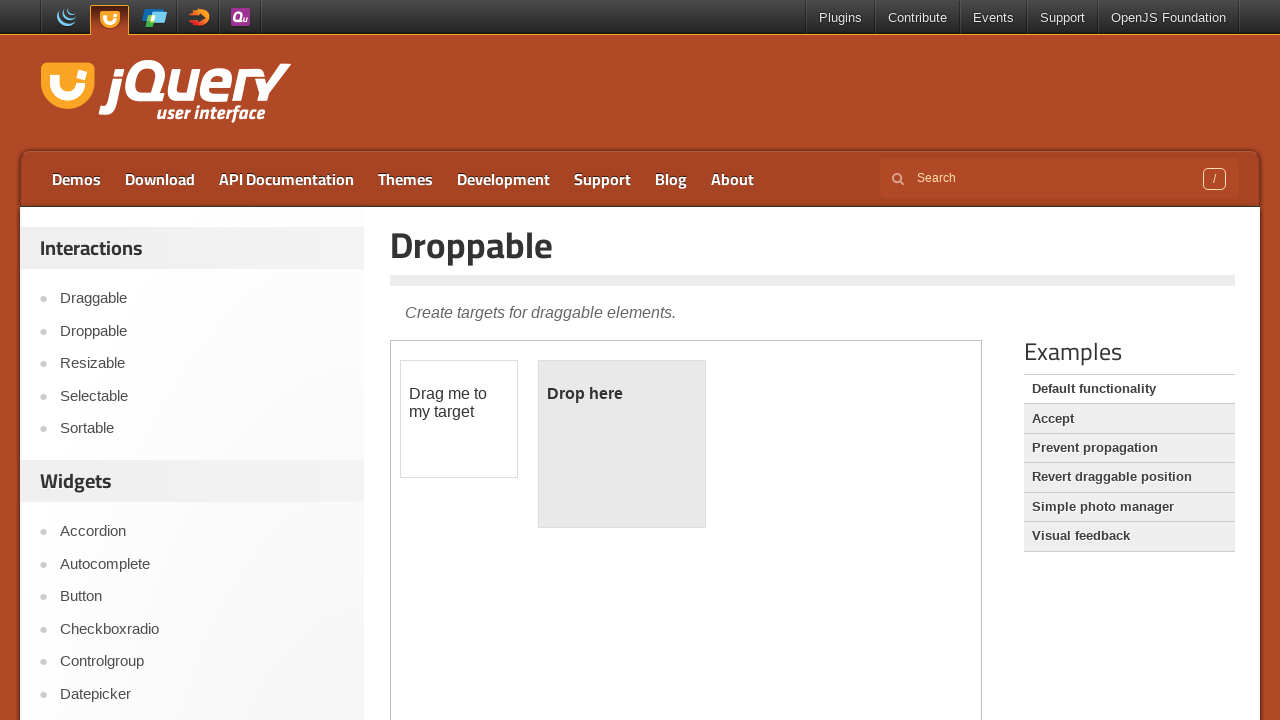

Located the droppable destination element
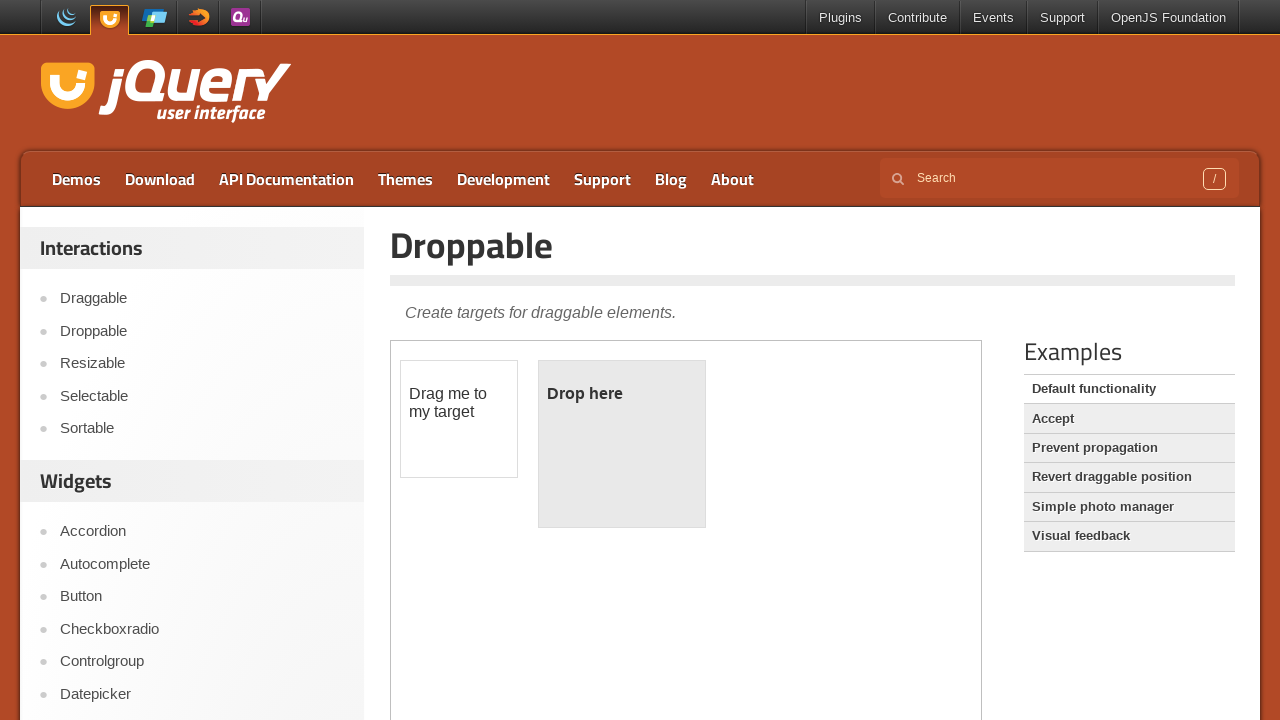

Dragged the draggable element to the droppable target at (622, 444)
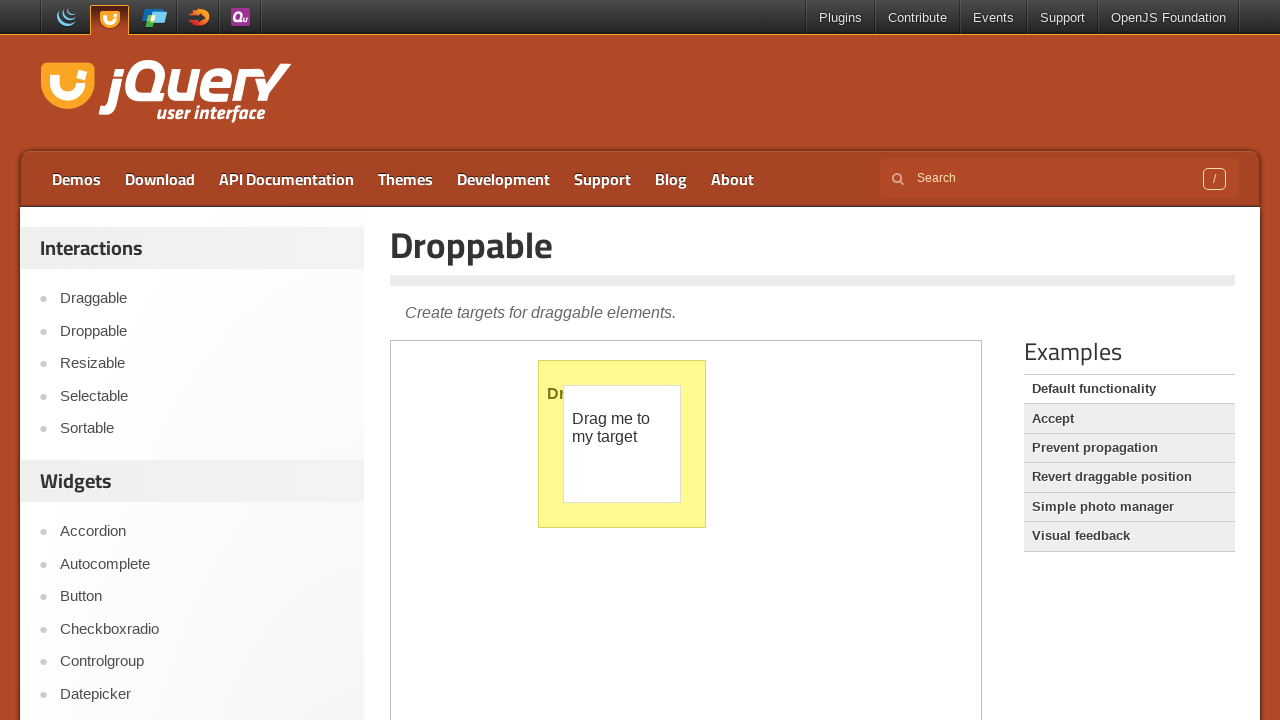

Clicked on the Draggable link to navigate to draggable demo page at (1129, 477) on a:text('Draggable')
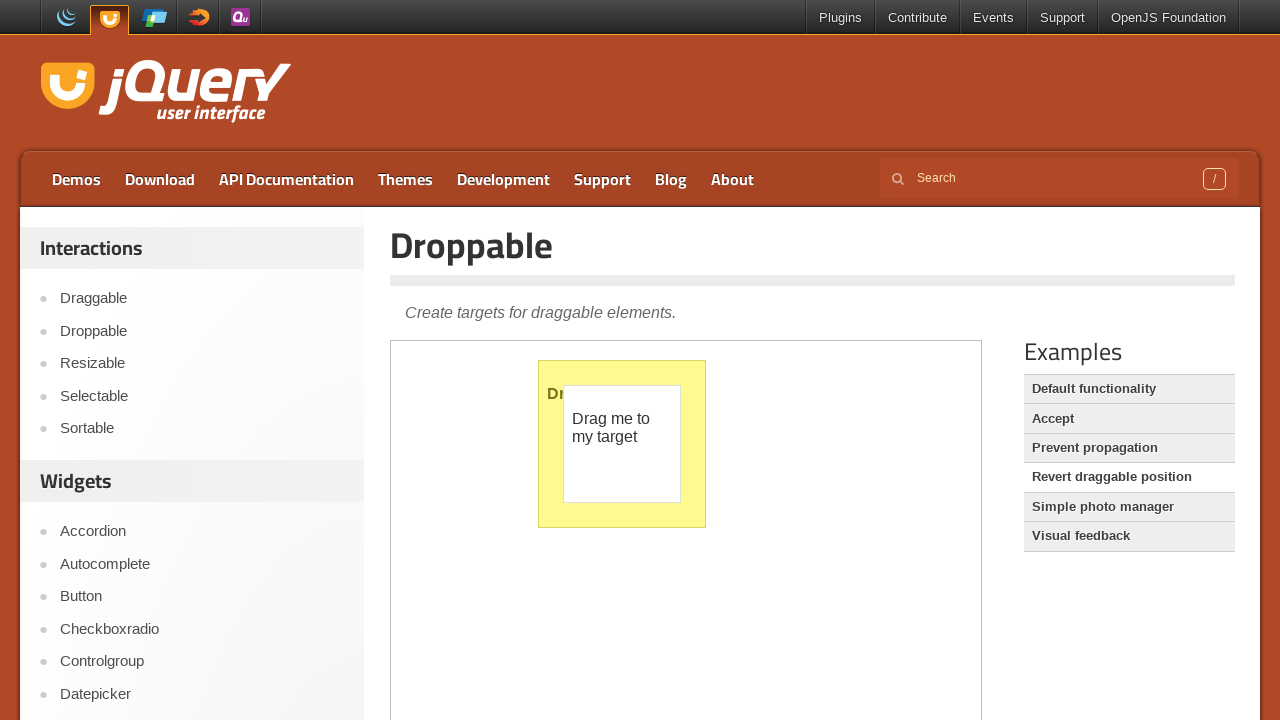

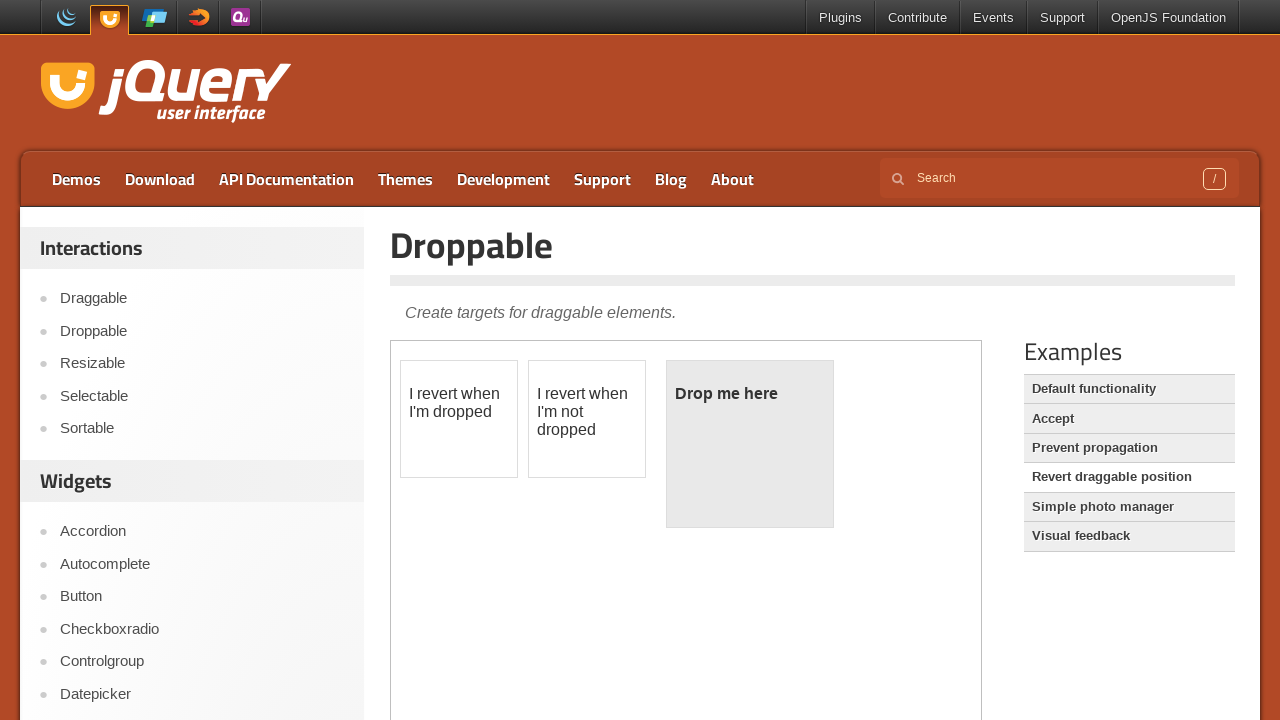